Tests filtering products between $25 and $50 by clicking the price filter

Starting URL: https://shopify-eta-drab.vercel.app/#

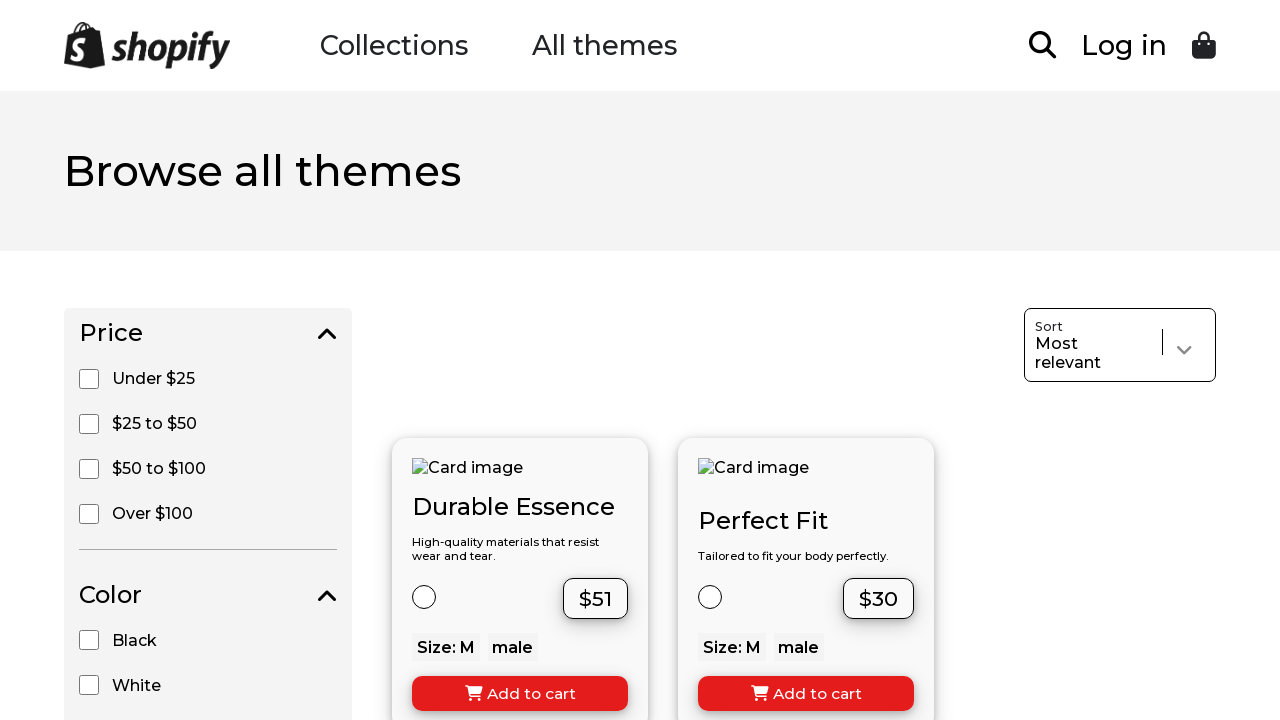

Clicked the $25 to $50 price filter at (89, 424) on xpath=//input[@value='$25 to $50']
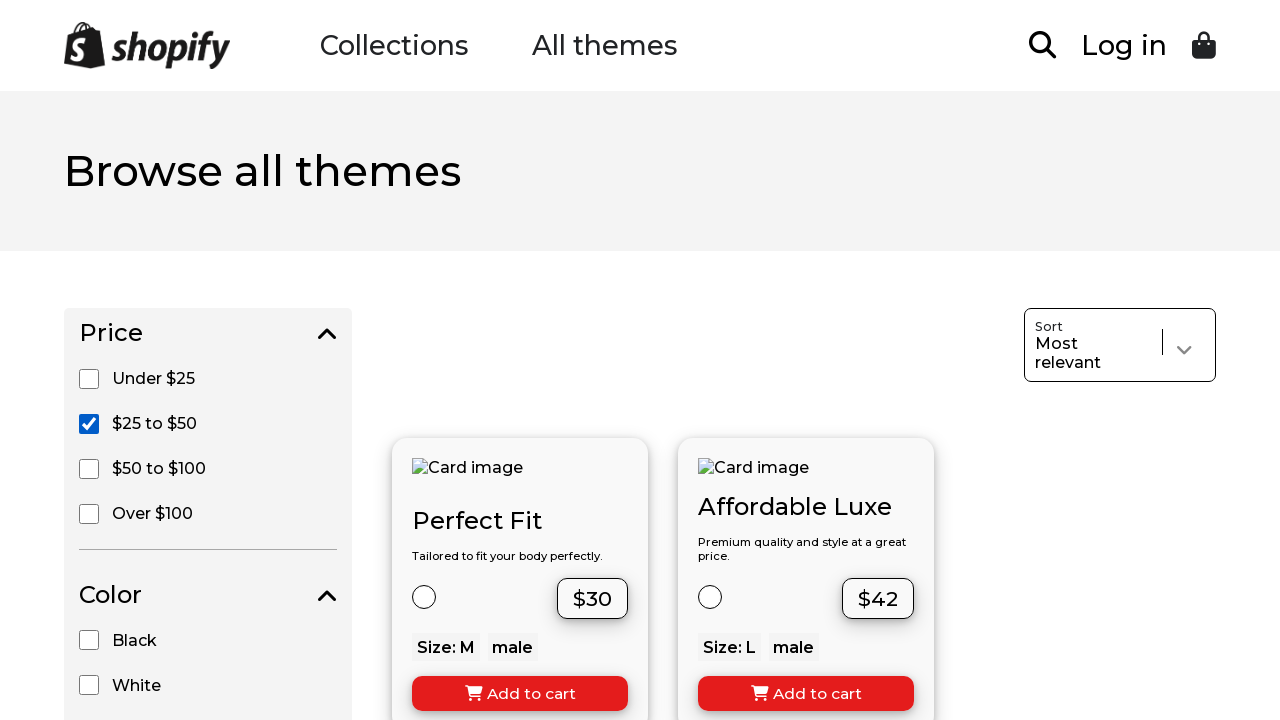

Filtered products loaded successfully
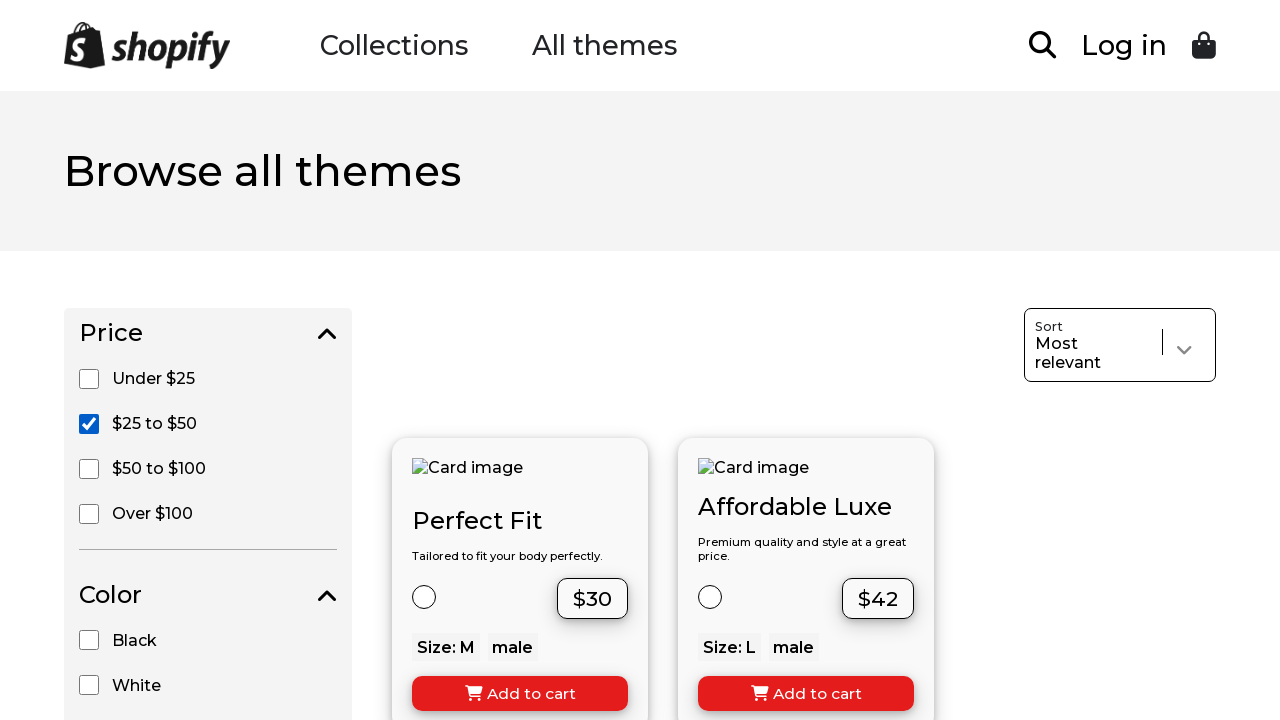

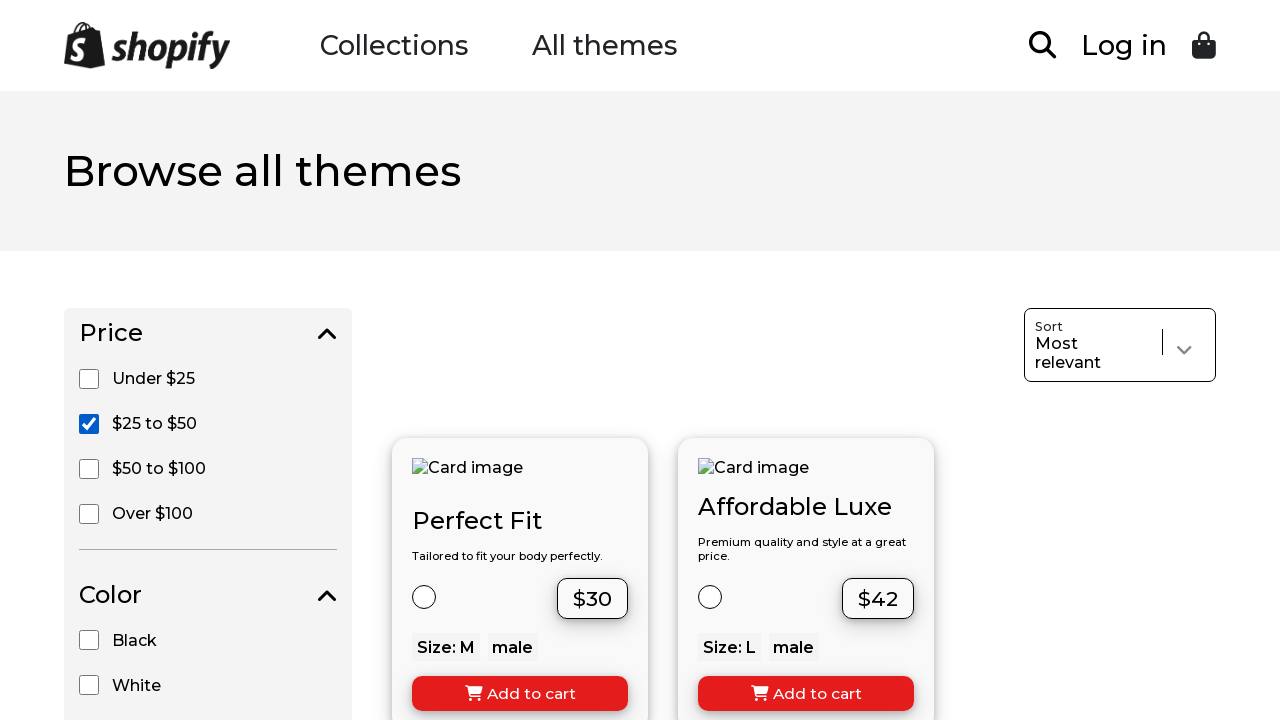